Tests the Polish government driver license verification form by filling in personal details (first name, last name, and license document number) and submitting the form to check for search results.

Starting URL: https://moj.gov.pl/uslugi/engine/ng/index?xFormsAppName=UprawnieniaKierowcow&xFormsOrigin=EXTERNAL

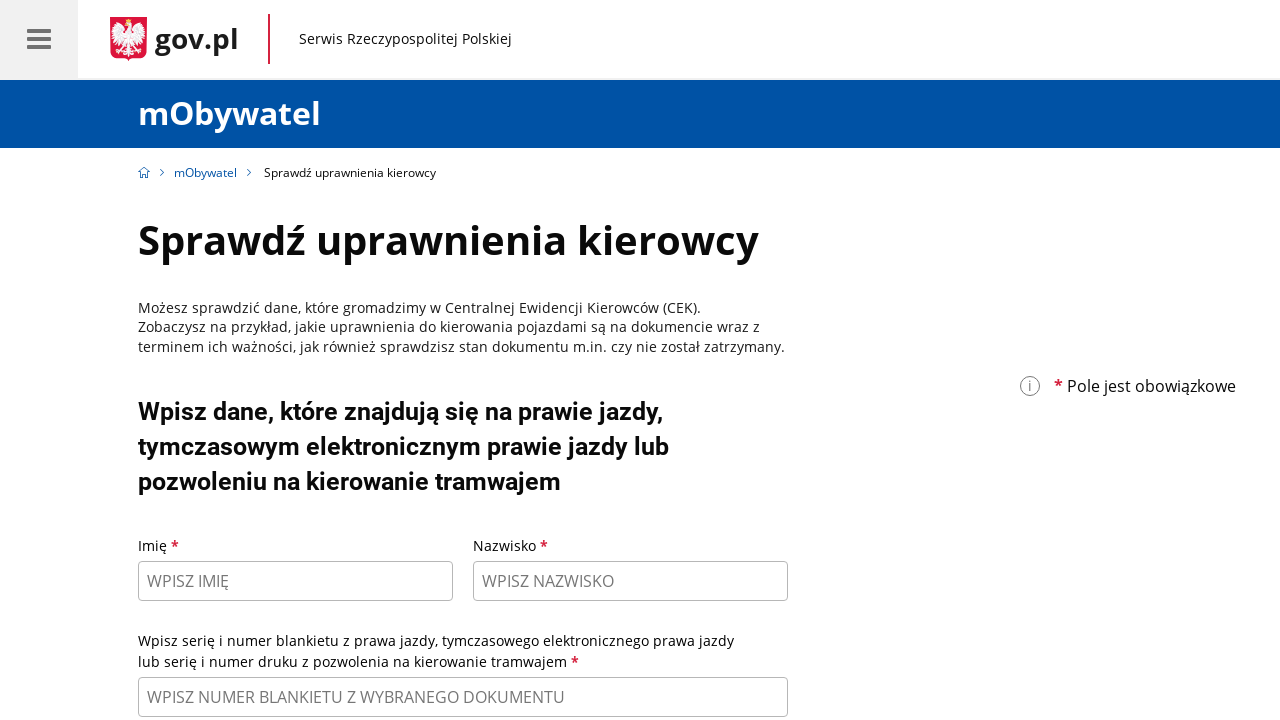

Set default timeout to 10 seconds
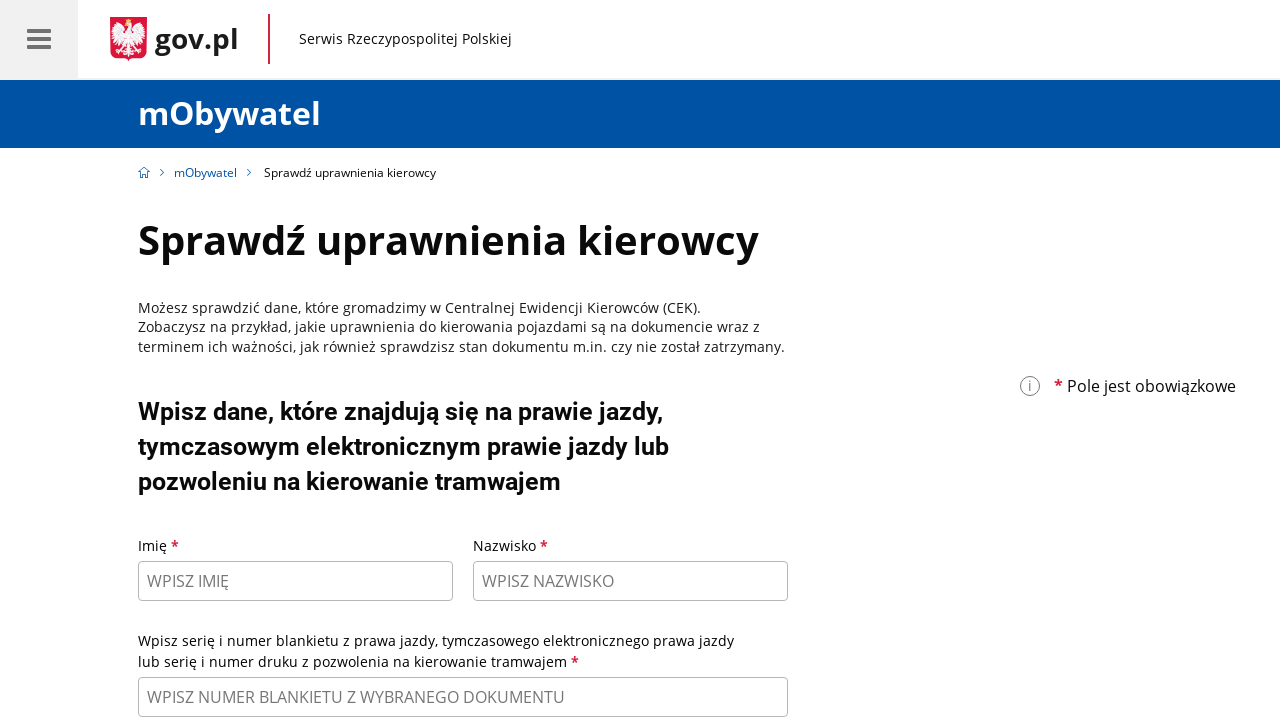

Filled first name field with 'ANNA' on #imiePierwsze
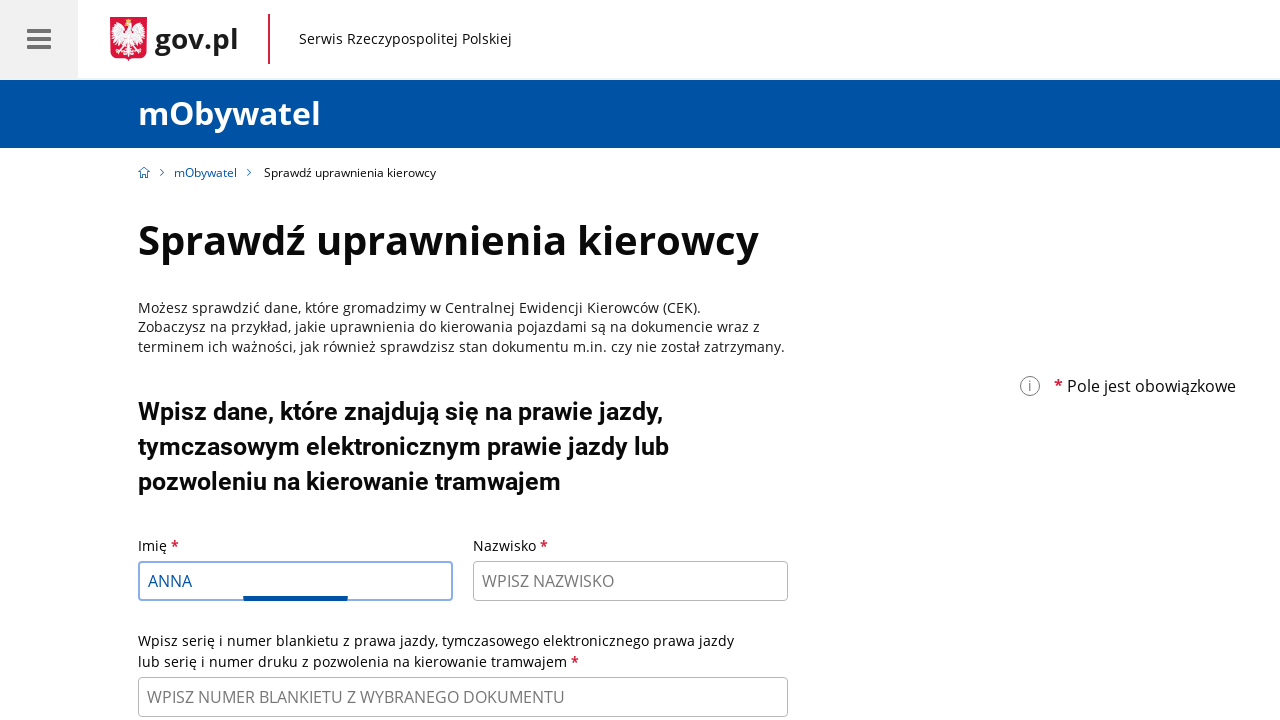

Filled last name field with 'KOWALSKA' on #nazwisko
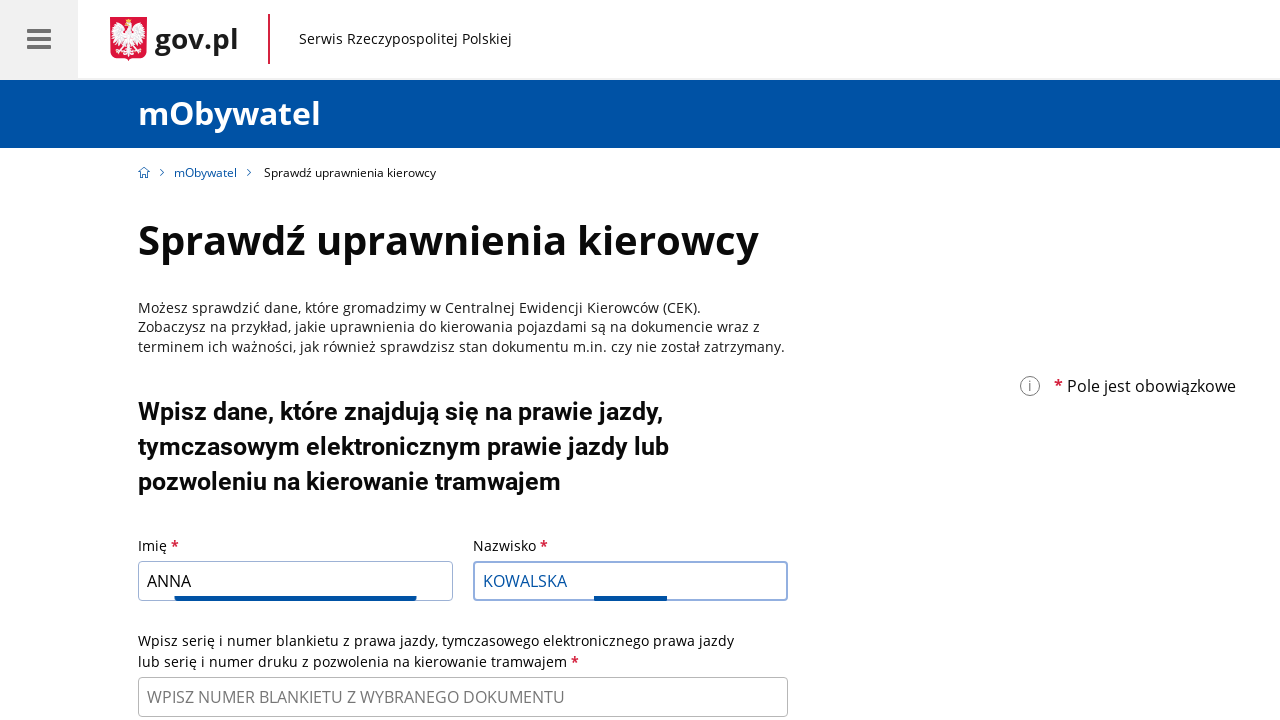

Filled license document number field with 'K5847291' on #seriaNumerBlankietuDruku
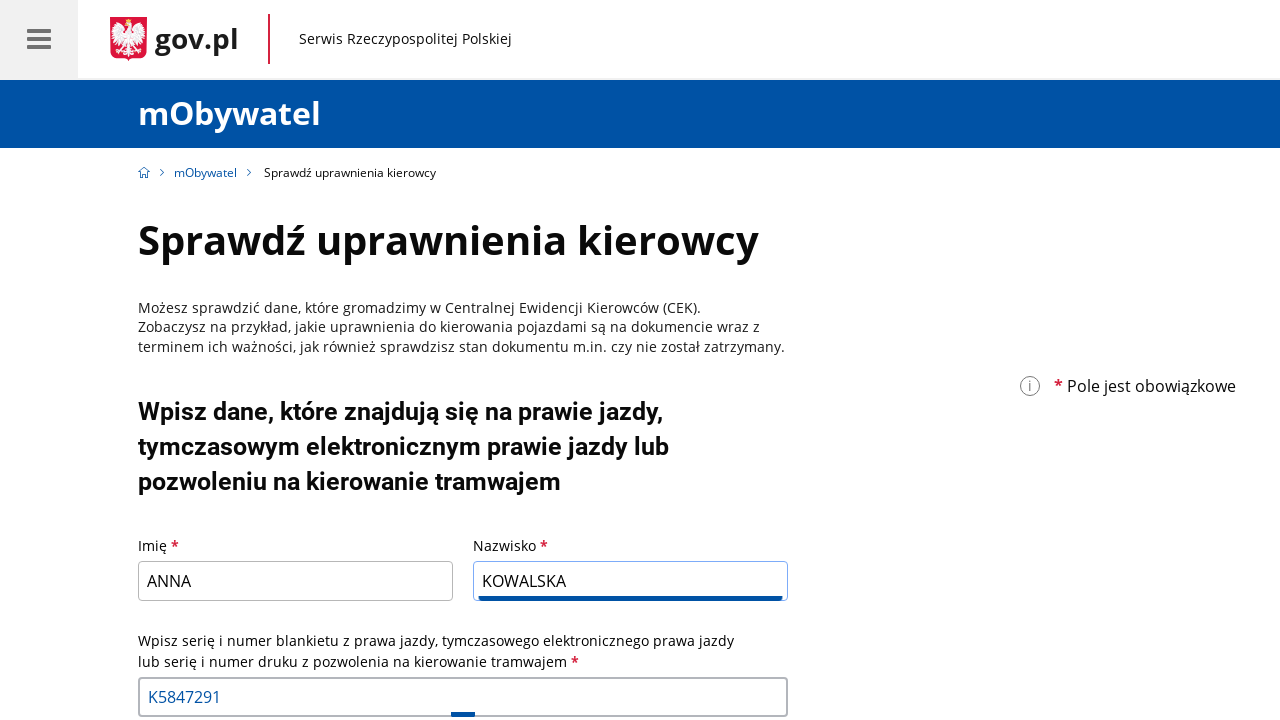

Clicked primary submit button to verify driver license at (313, 361) on .btn-primary
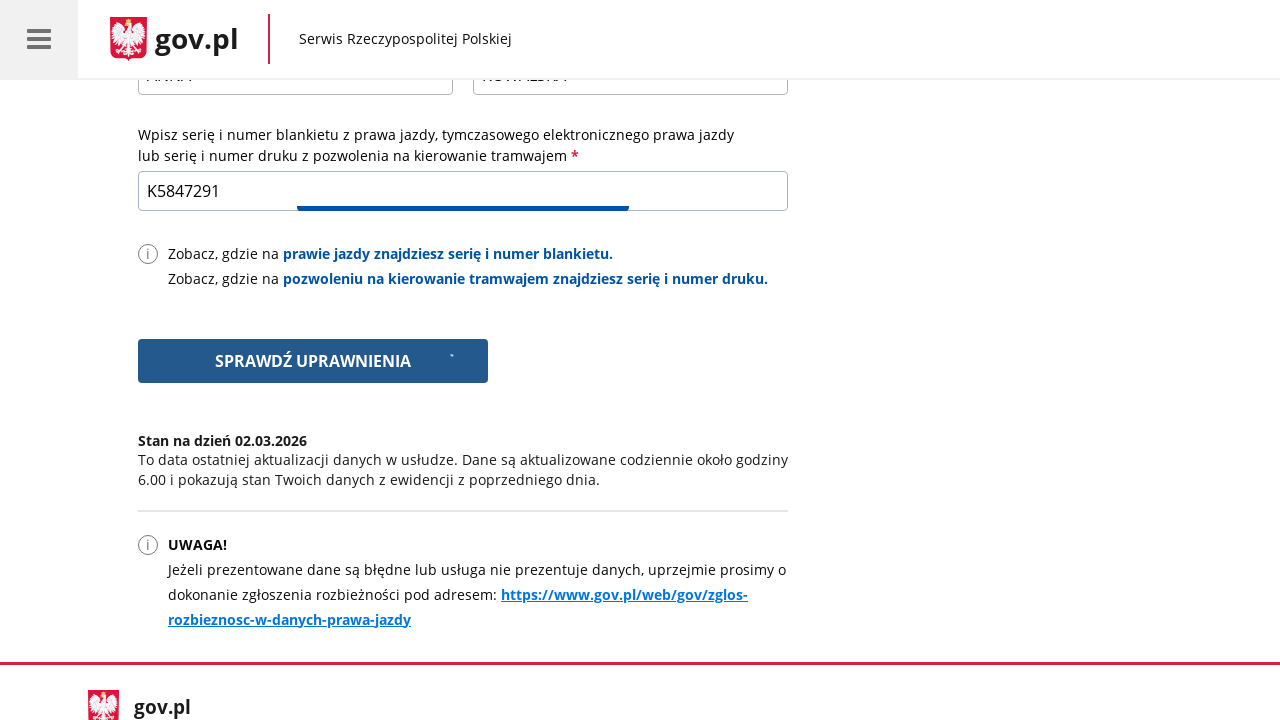

Search result info appeared on page
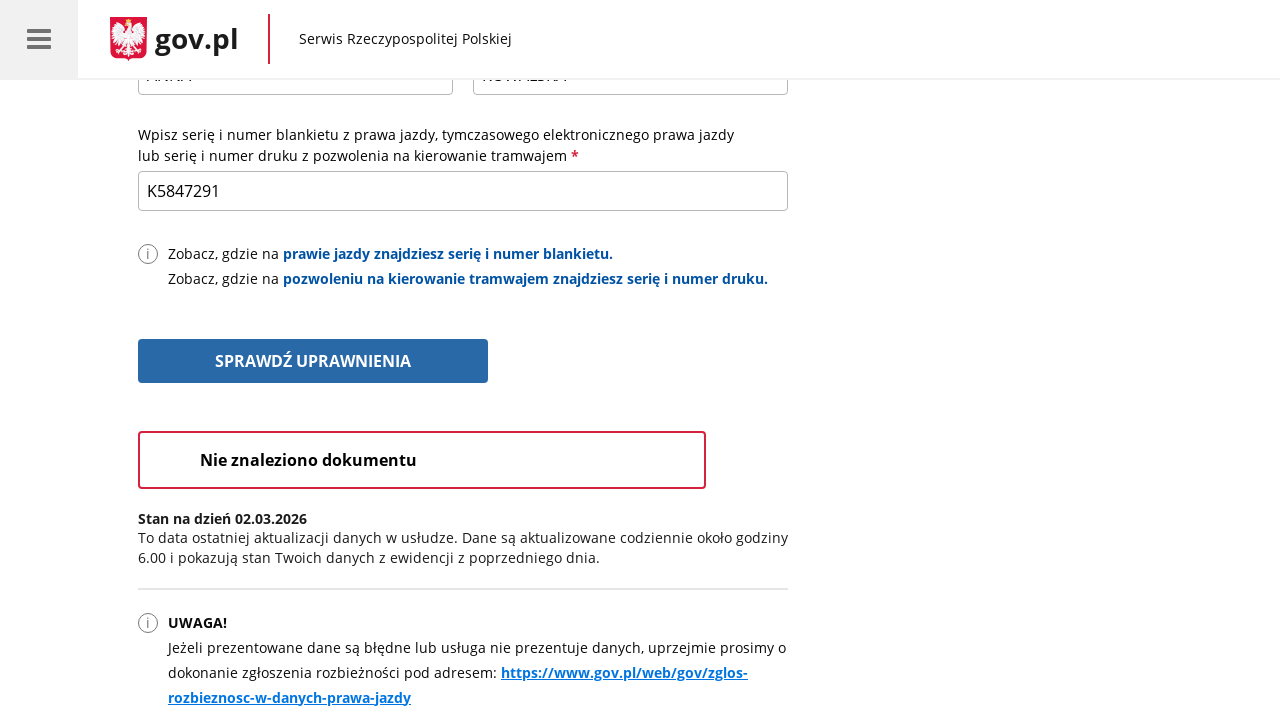

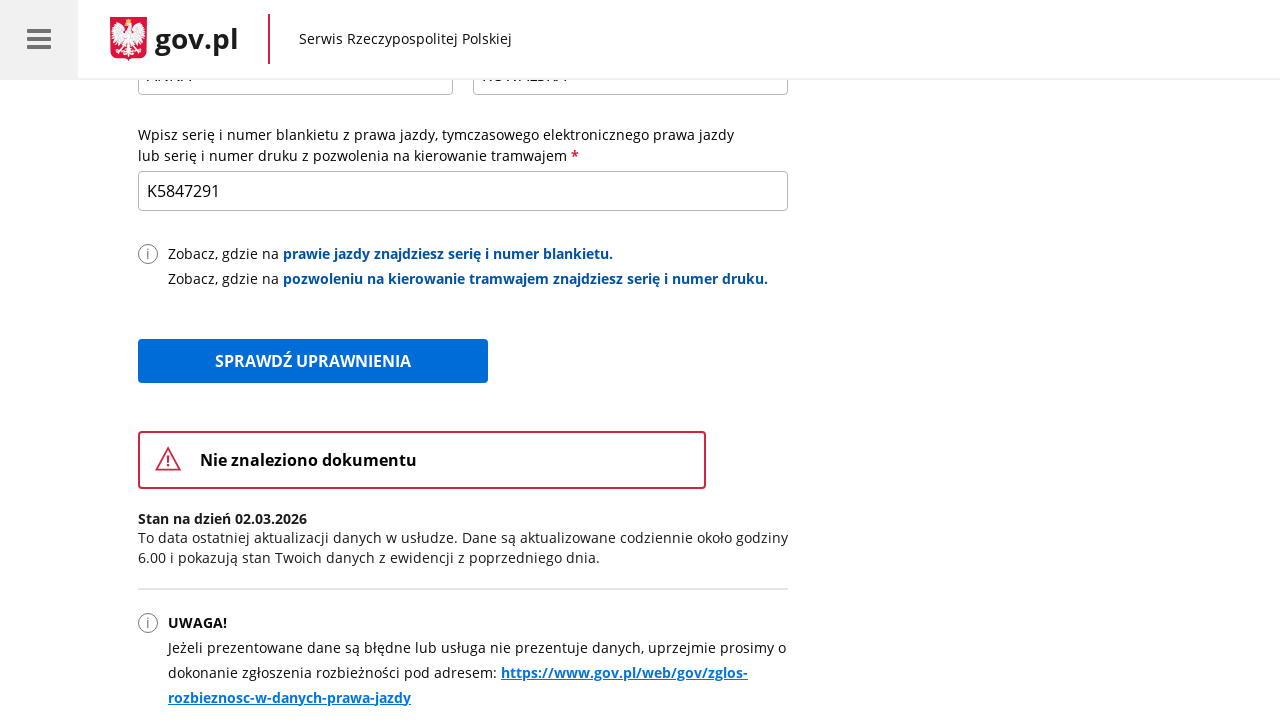